Navigates to an Angular demo application and clicks on the "Browse Products" link to navigate to the products page

Starting URL: https://rahulshettyacademy.com/angularAppdemo/

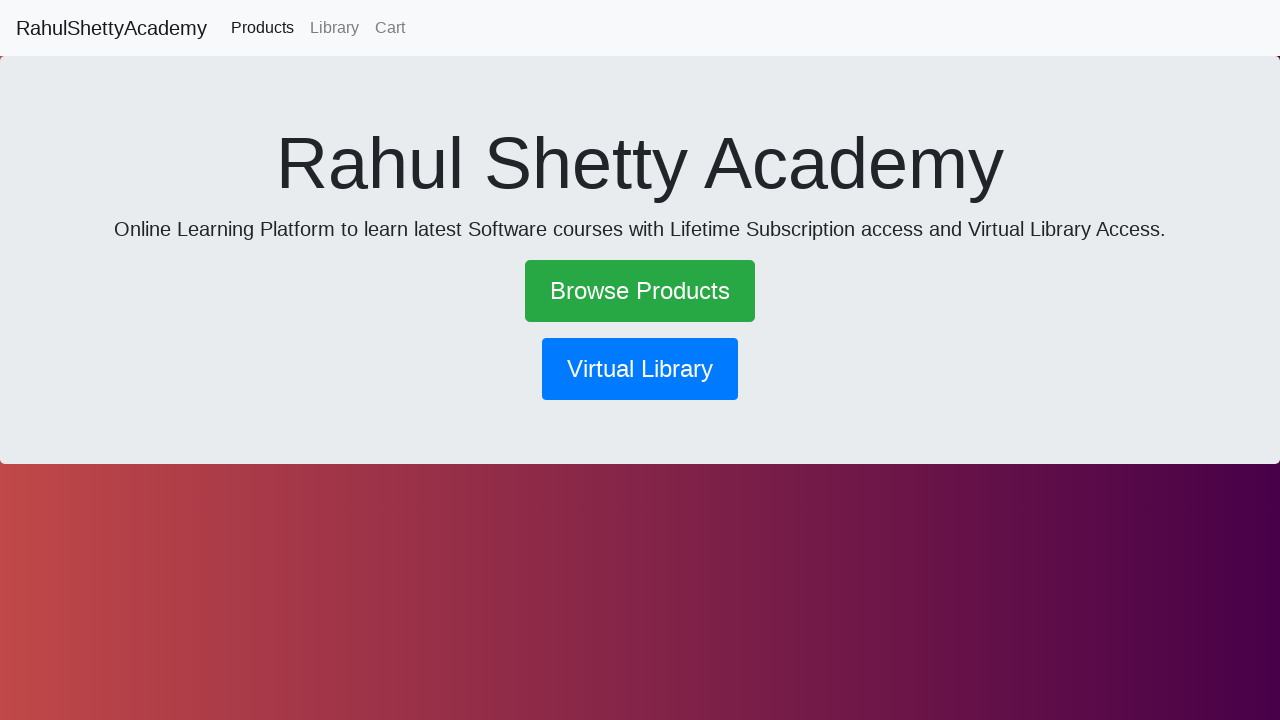

Angular demo application page loaded and network idle
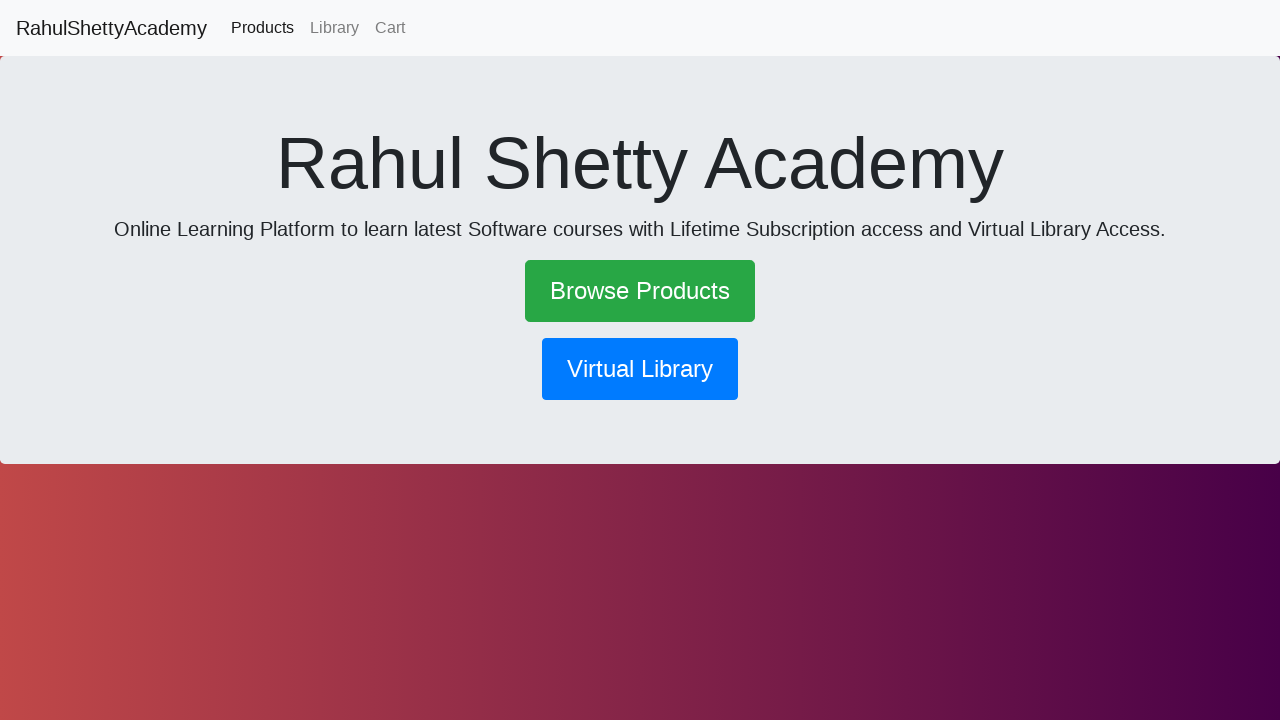

Clicked on 'Browse Products' link at (640, 291) on xpath=//a[text()='Browse Products']
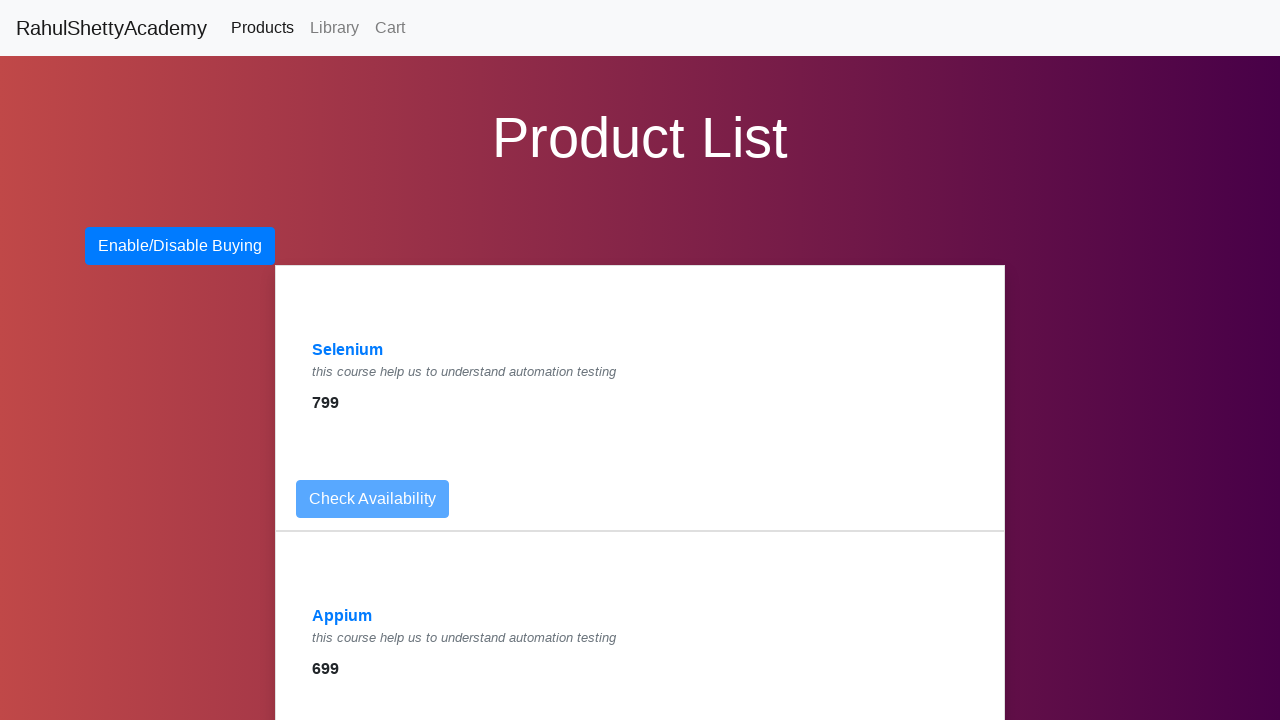

Products page loaded and network idle
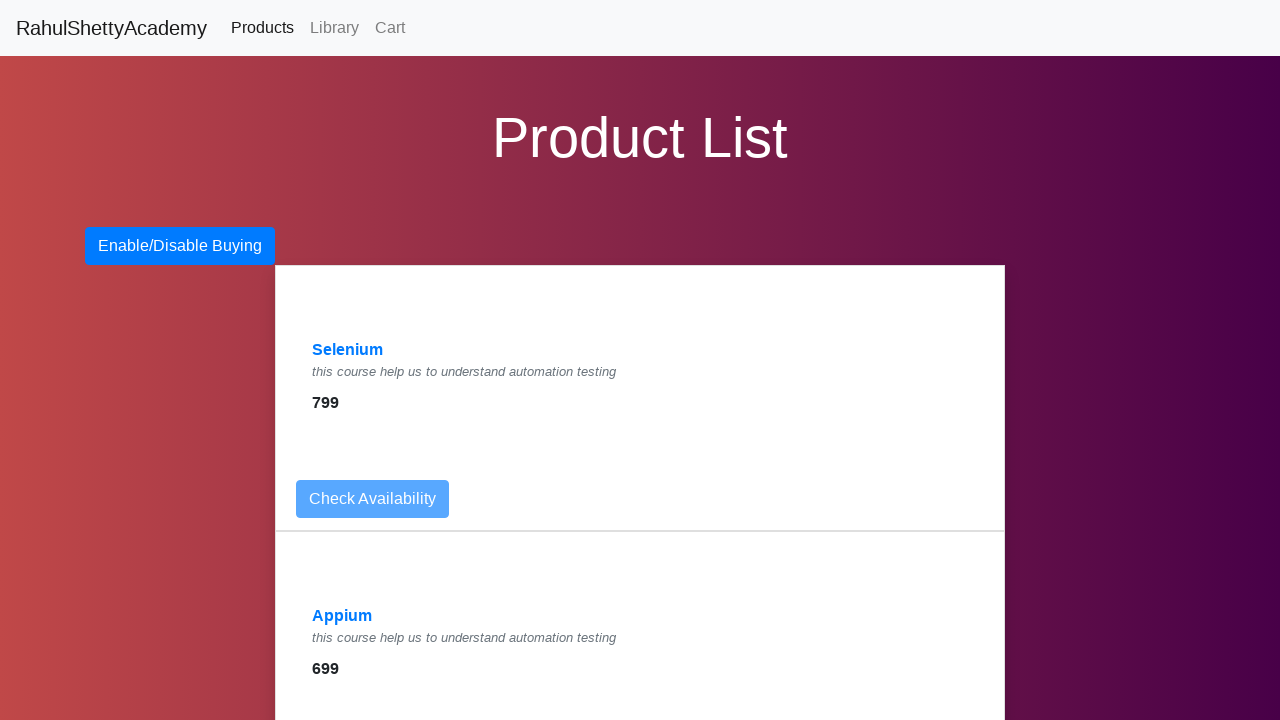

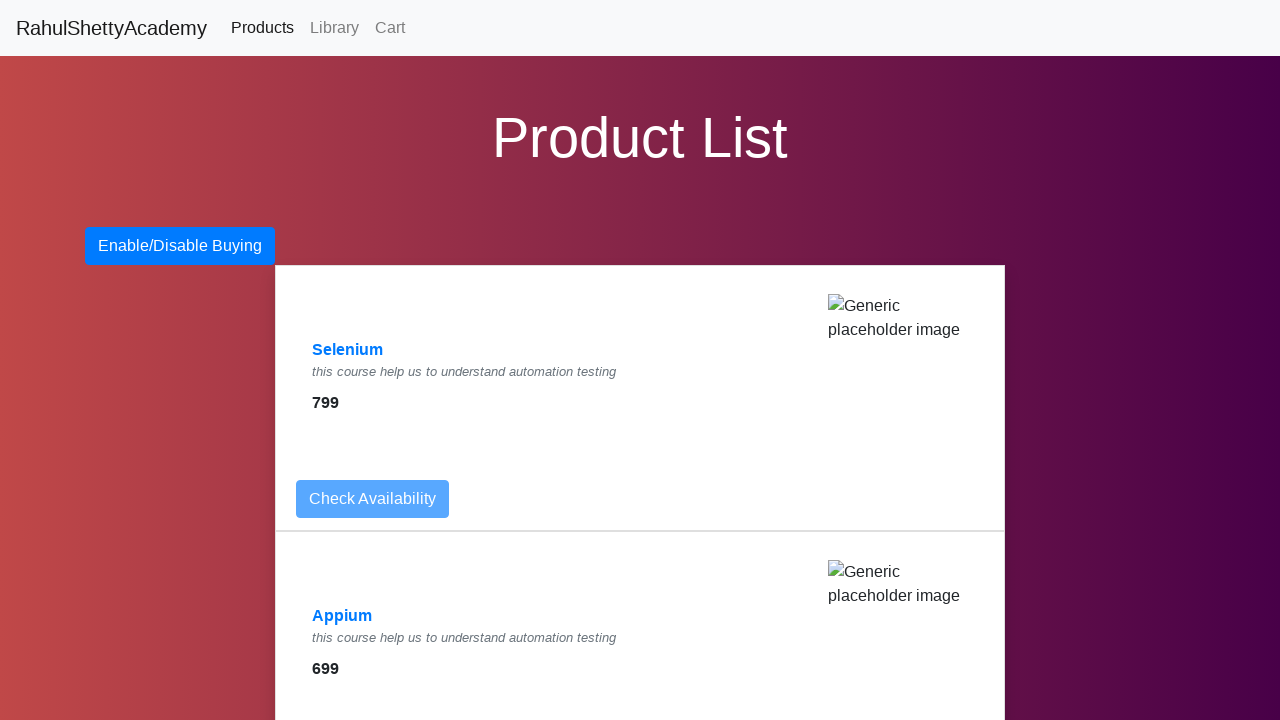